Navigates to Rahul Shetty Academy website and verifies the page loads by checking the title and URL are accessible.

Starting URL: https://rahulshettyacademy.com

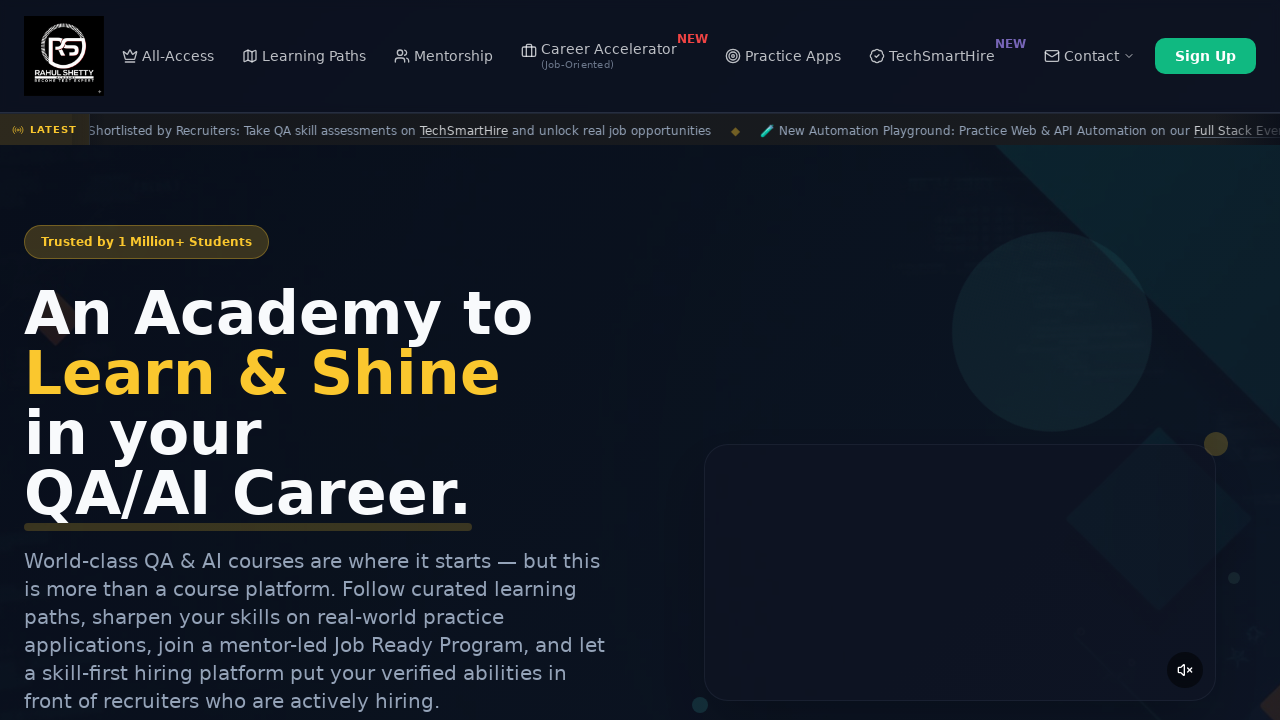

Waited for page to fully load (domcontentloaded)
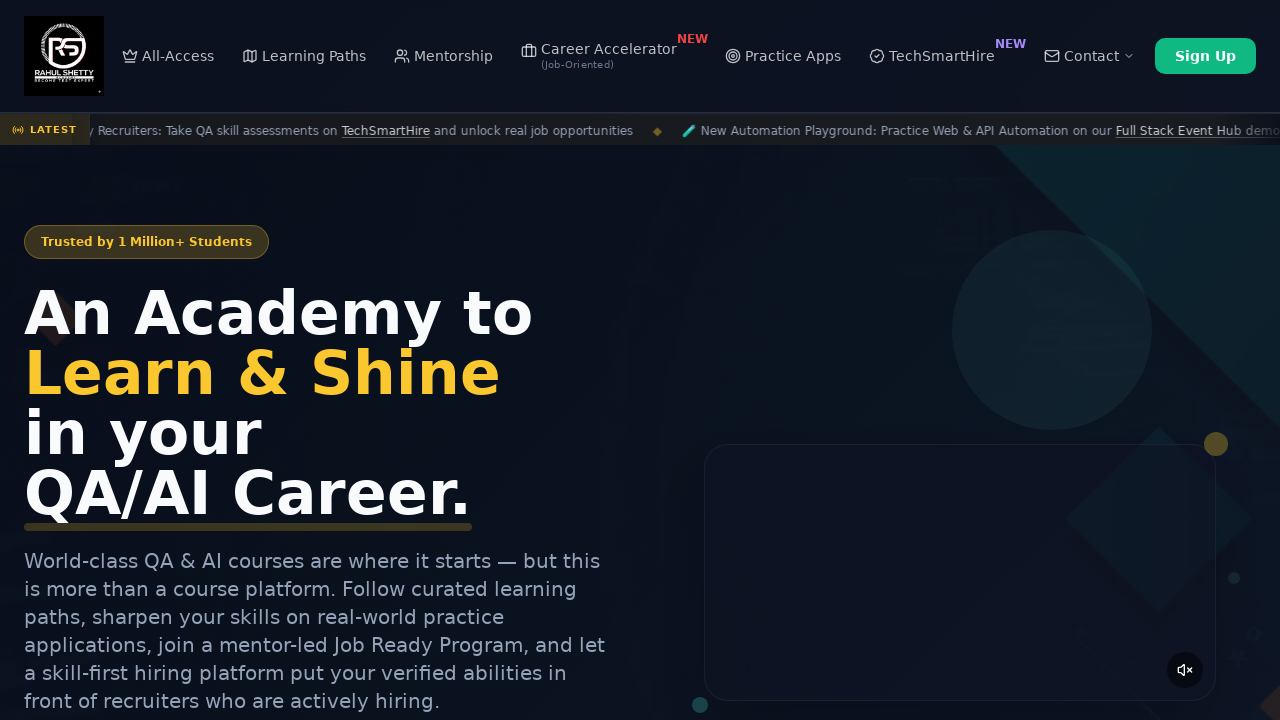

Retrieved page title: Rahul Shetty Academy | QA Automation, Playwright, AI Testing & Online Training
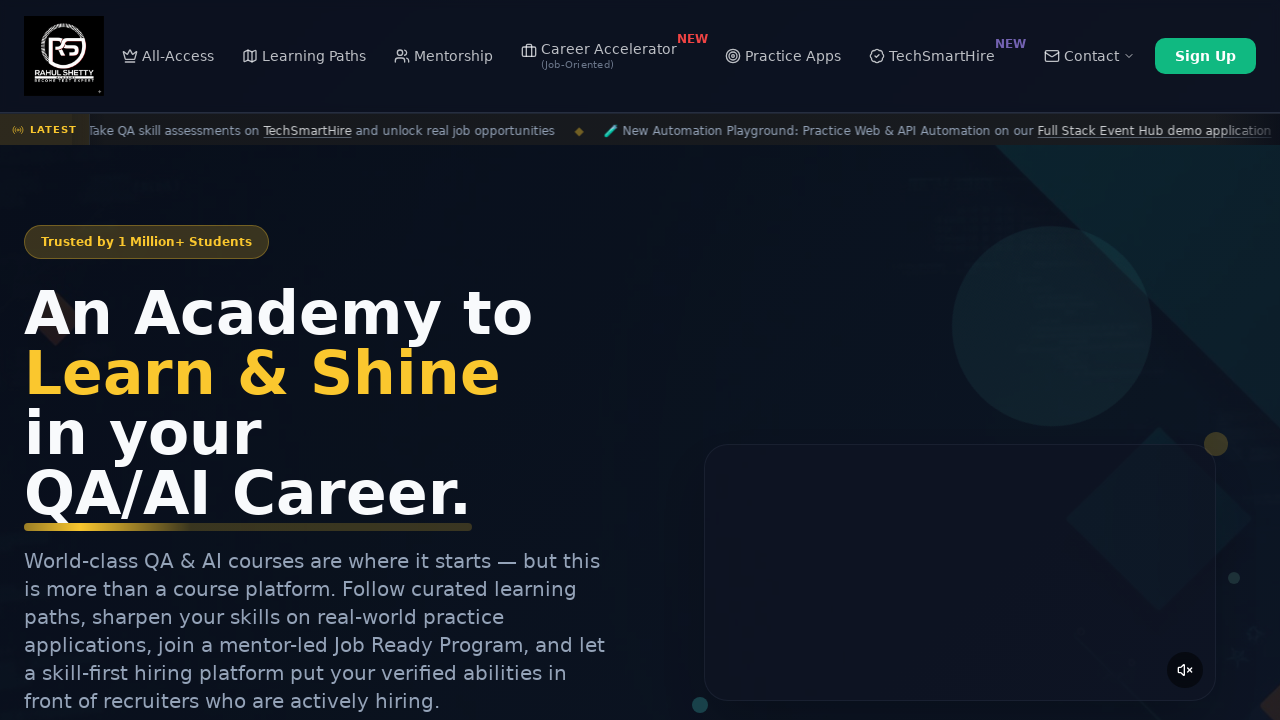

Retrieved current URL: https://rahulshettyacademy.com/
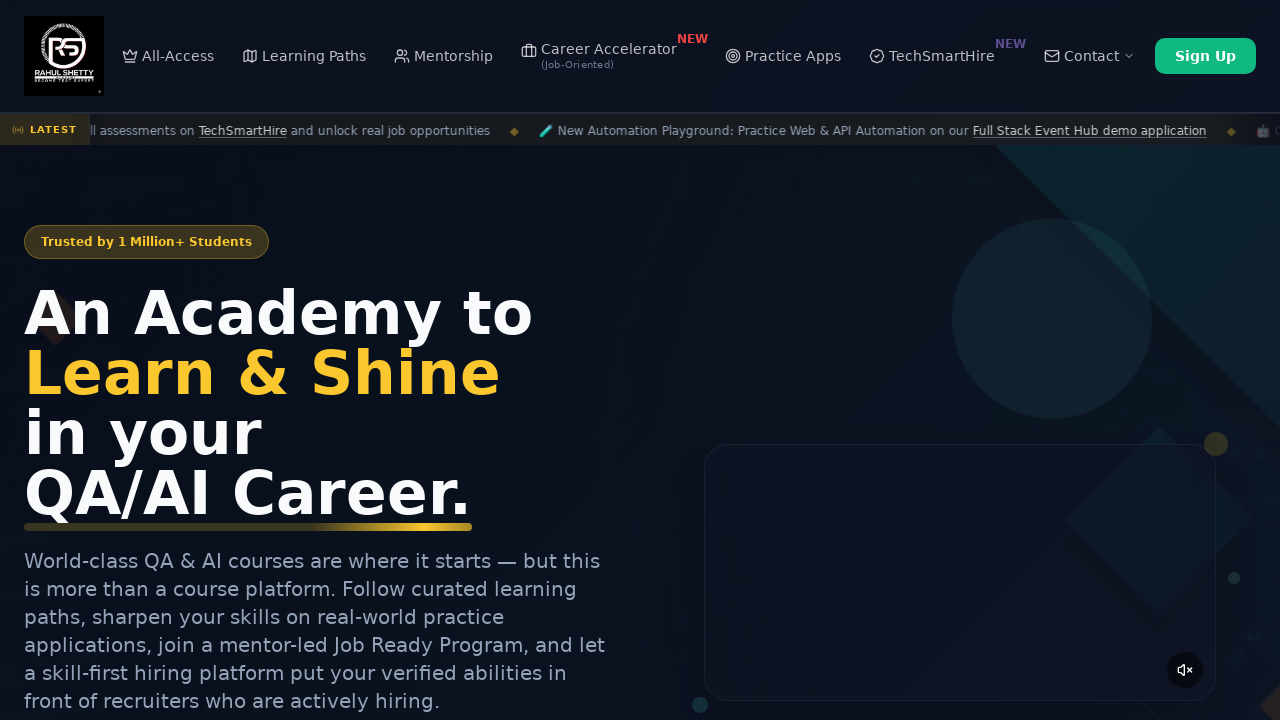

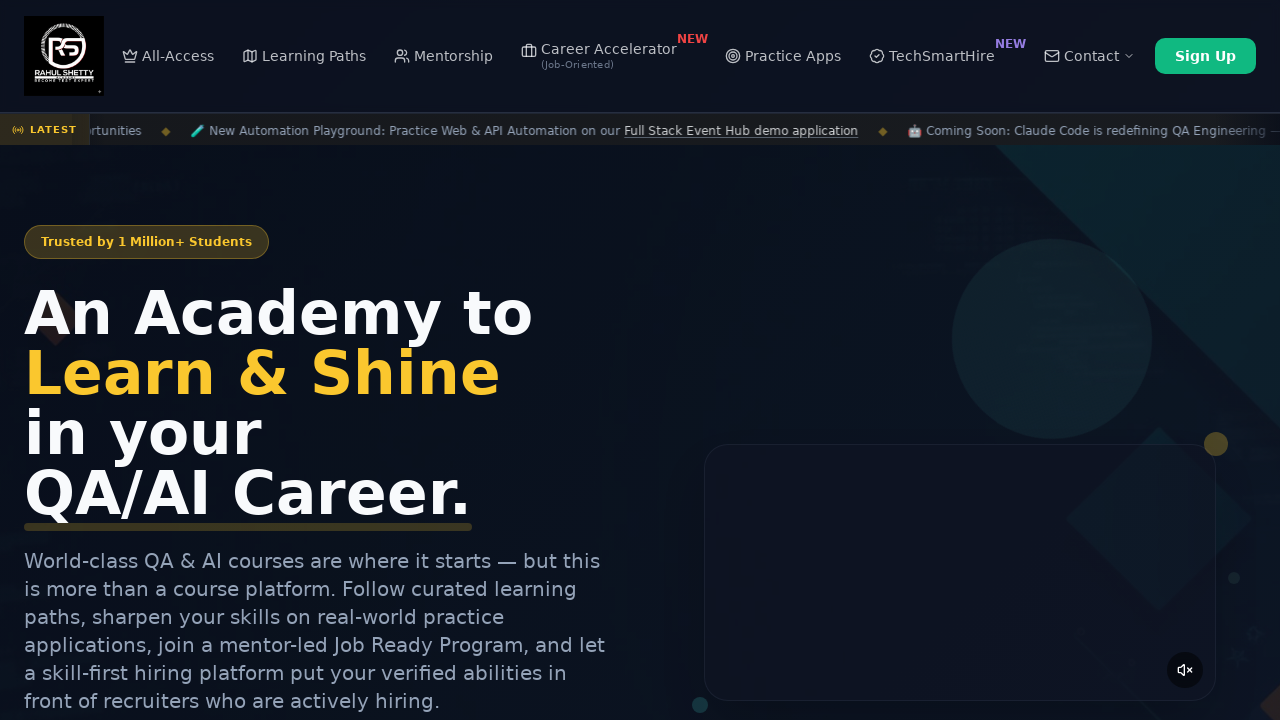